Navigates to a test automation practice page and clicks on multiple checkboxes to test checkbox interaction functionality

Starting URL: https://testautomationpractice.blogspot.com/

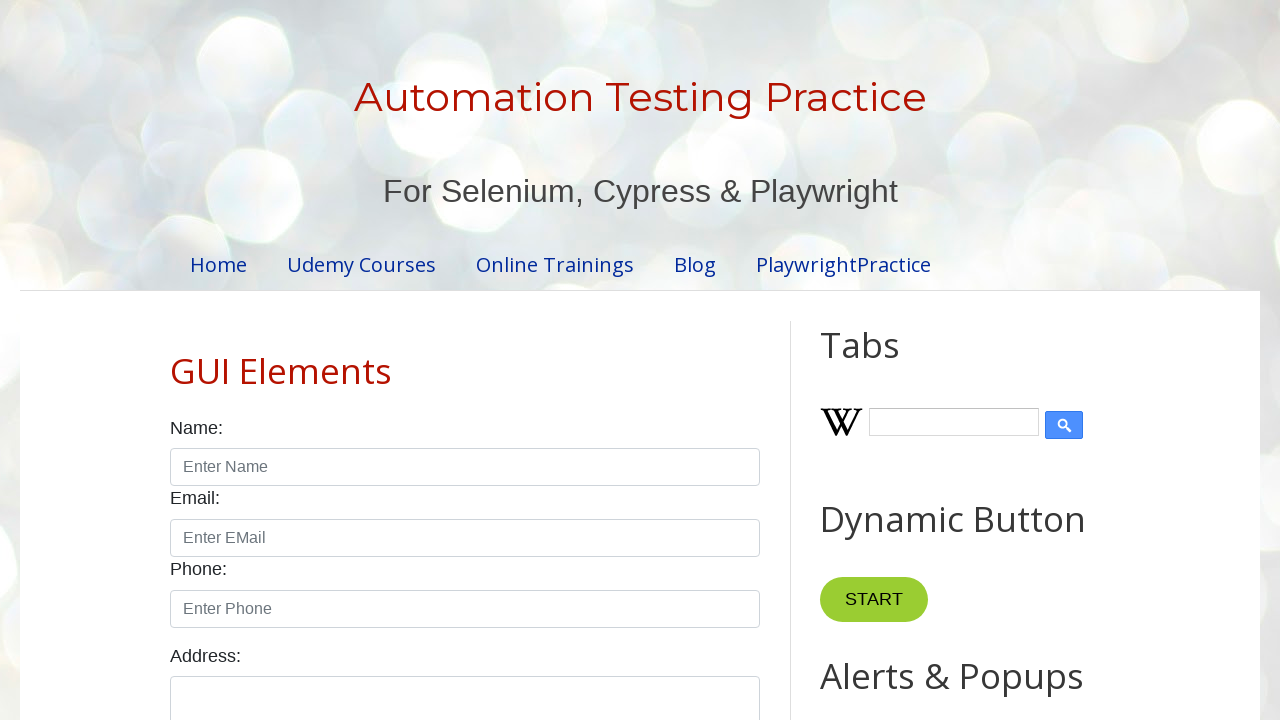

Page loaded and DOM content ready
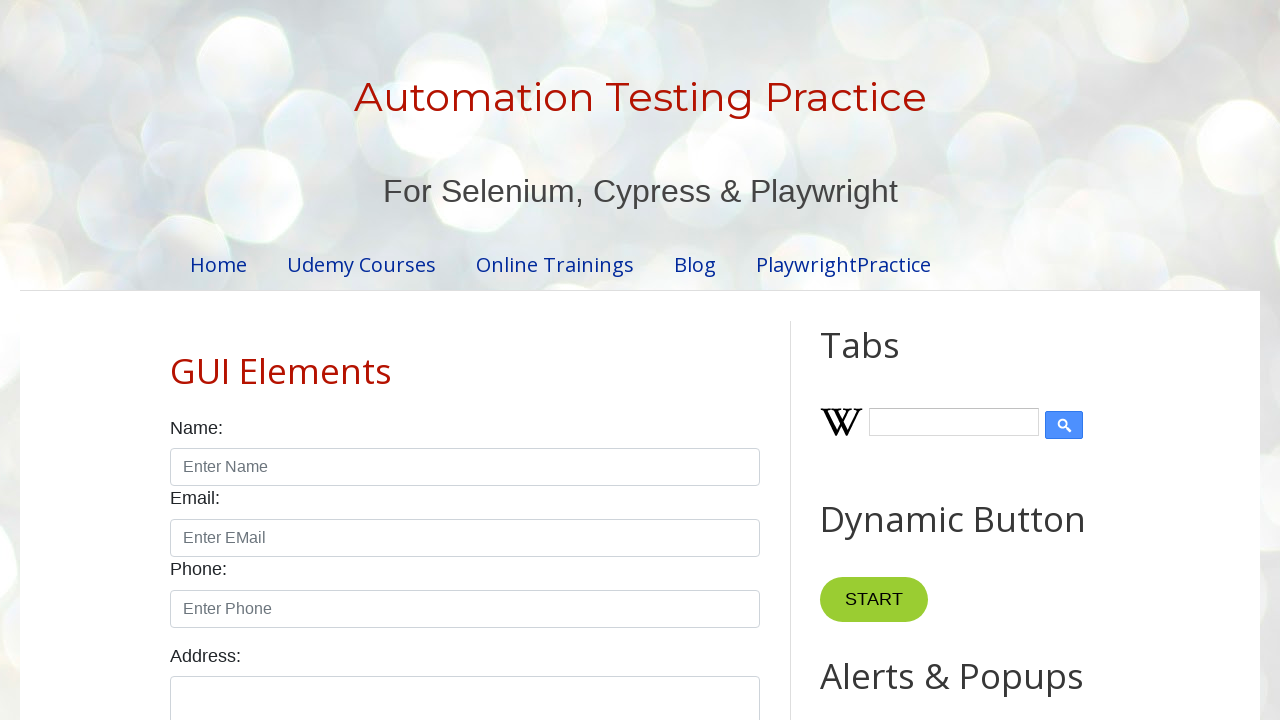

Clicked Sunday checkbox at (176, 360) on input#sunday
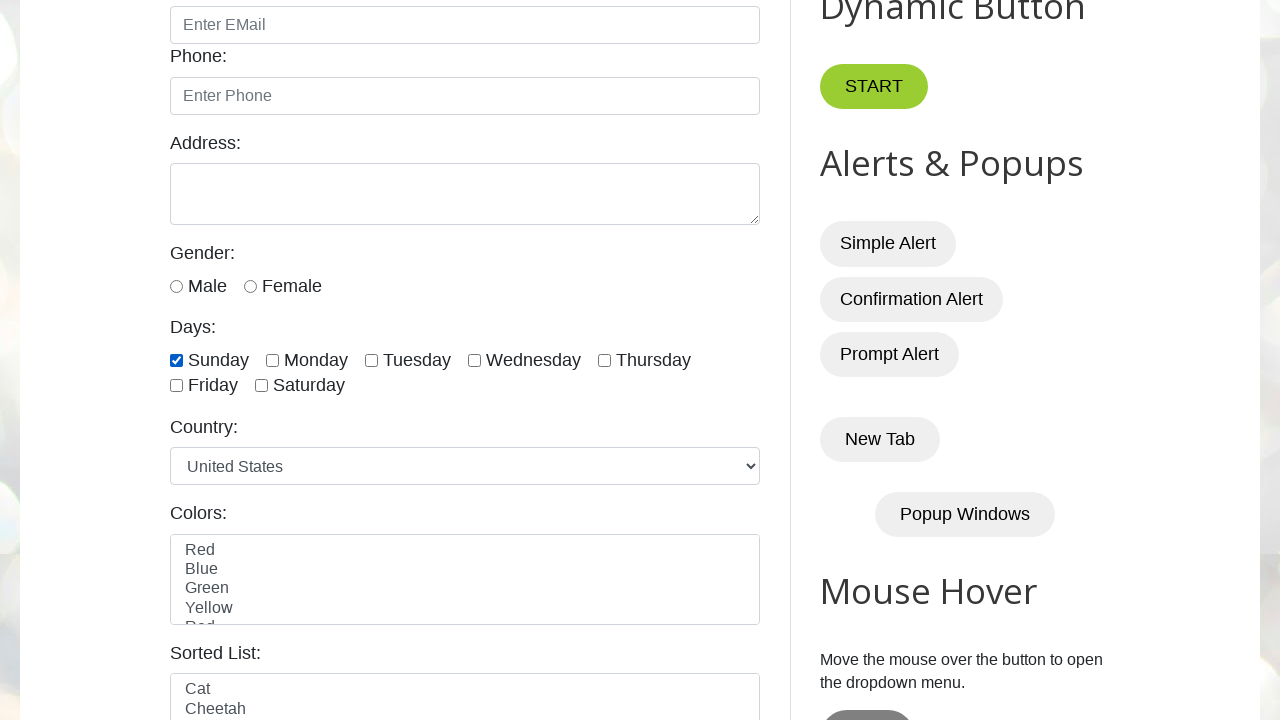

Clicked Monday checkbox at (272, 360) on input#monday
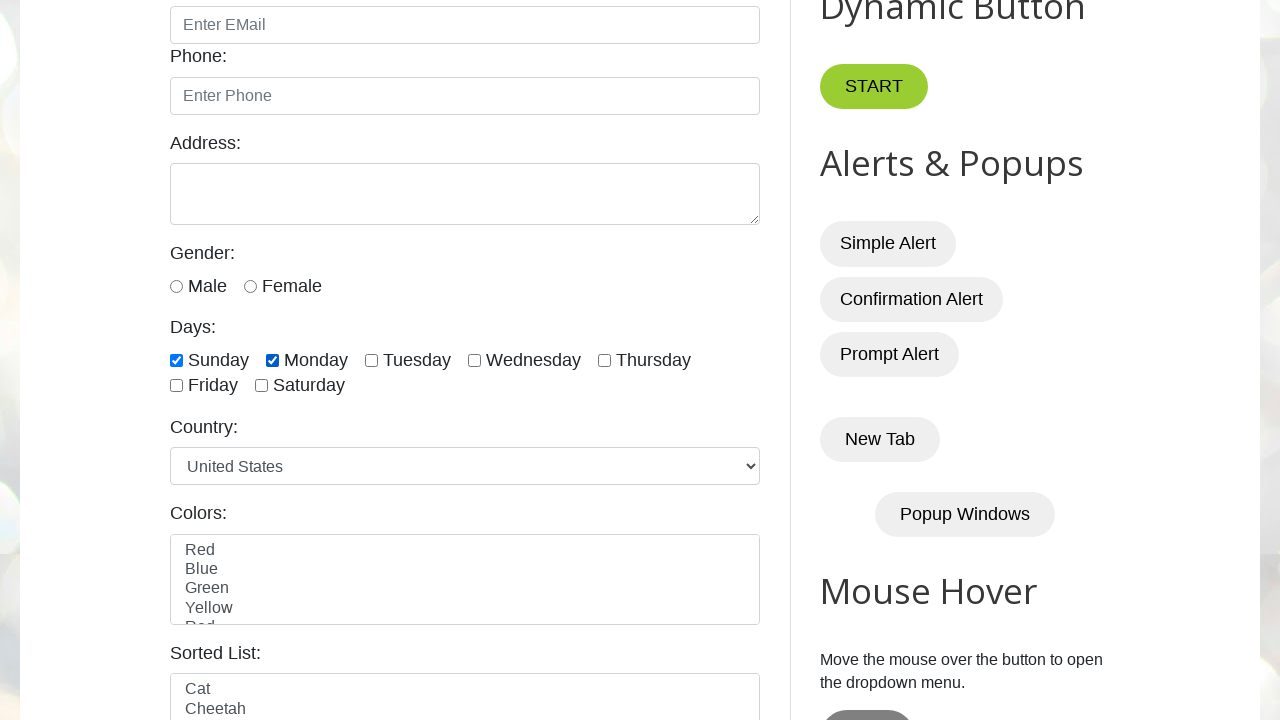

Clicked Tuesday checkbox at (372, 360) on input#tuesday
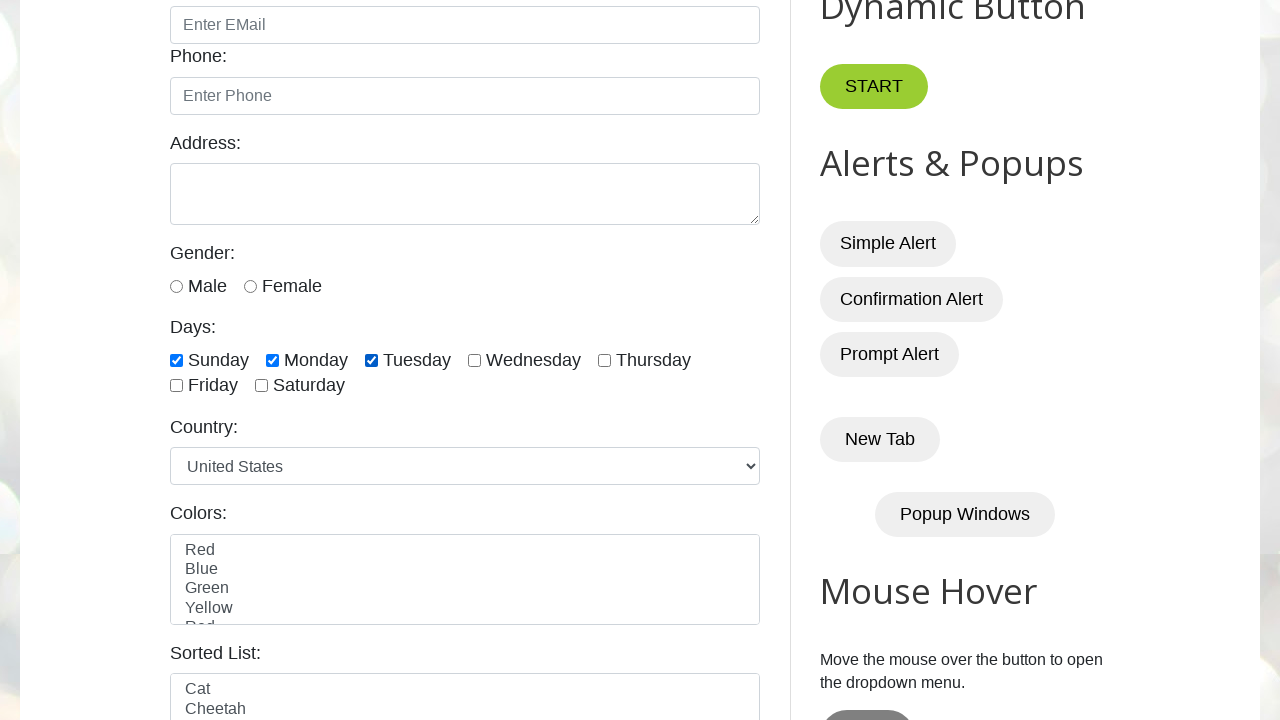

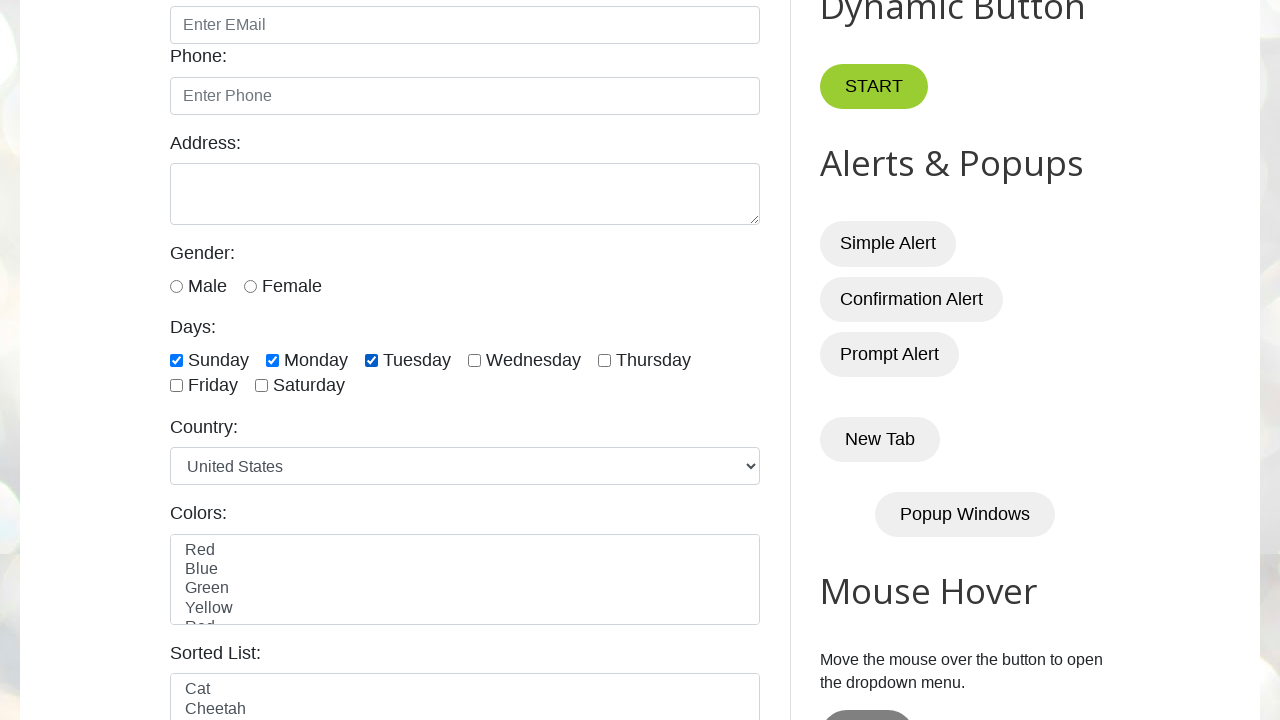